Tests handling of a confirm alert dialog by clicking a button that triggers a confirm popup and dismissing it

Starting URL: https://letcode.in/alert

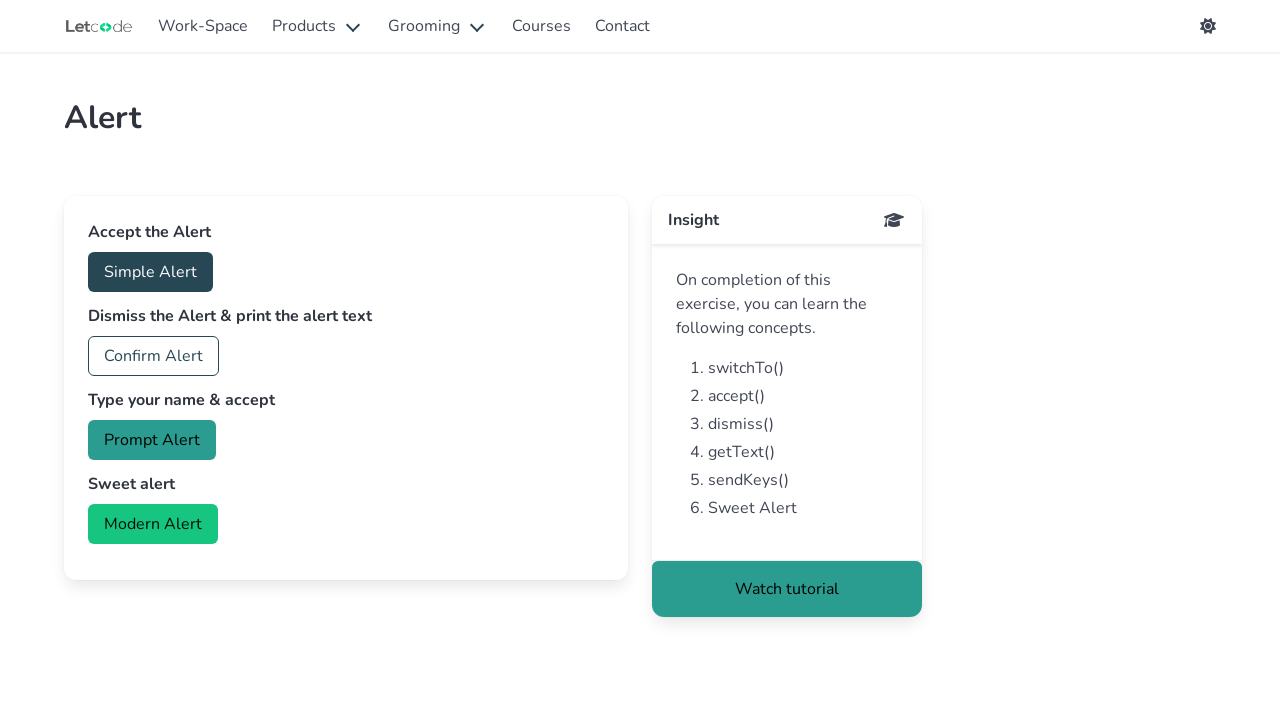

Set up dialog handler to dismiss confirm alerts
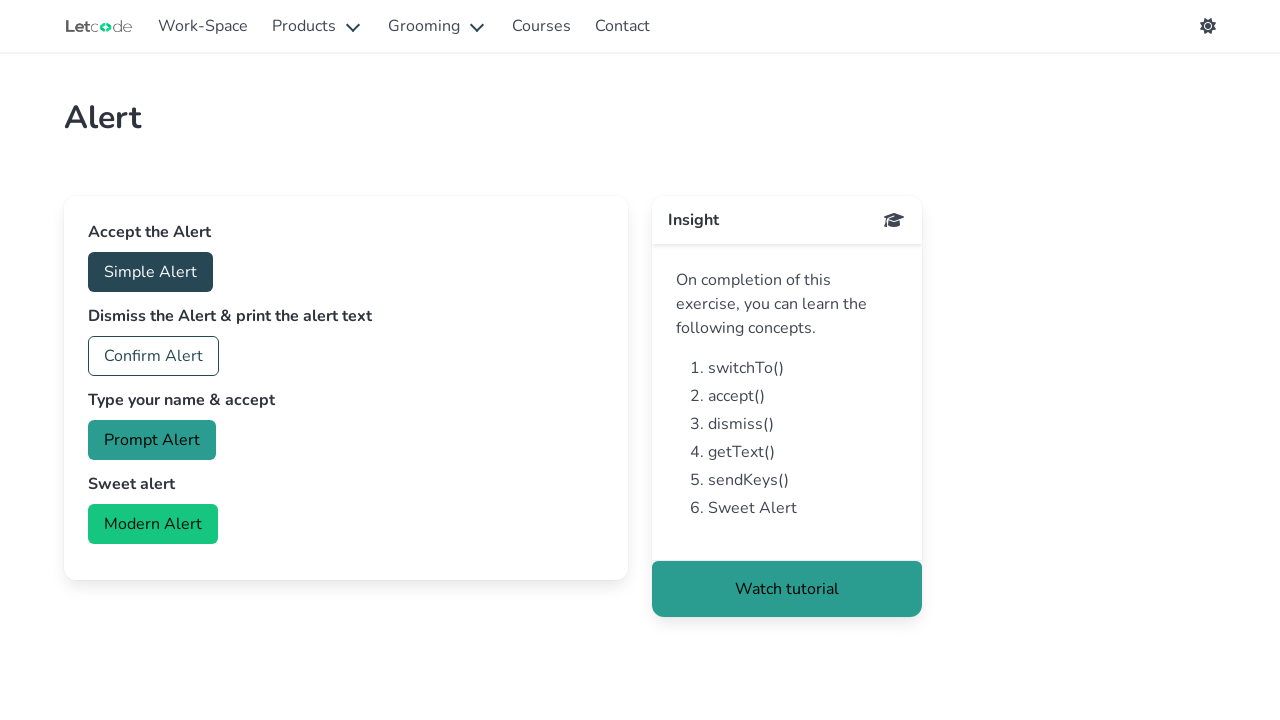

Clicked the Confirm Alert button to trigger confirm popup at (154, 356) on role=button[name='Confirm Alert']
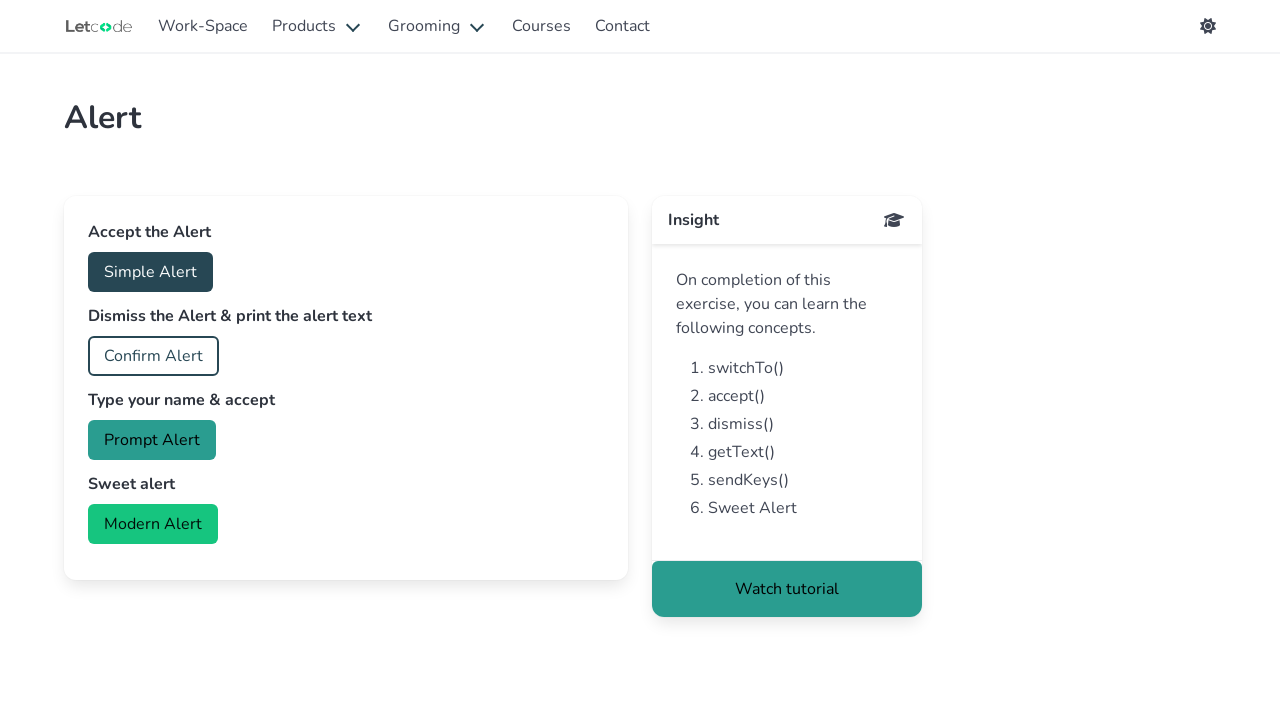

Waited for confirm alert dialog to be processed and dismissed
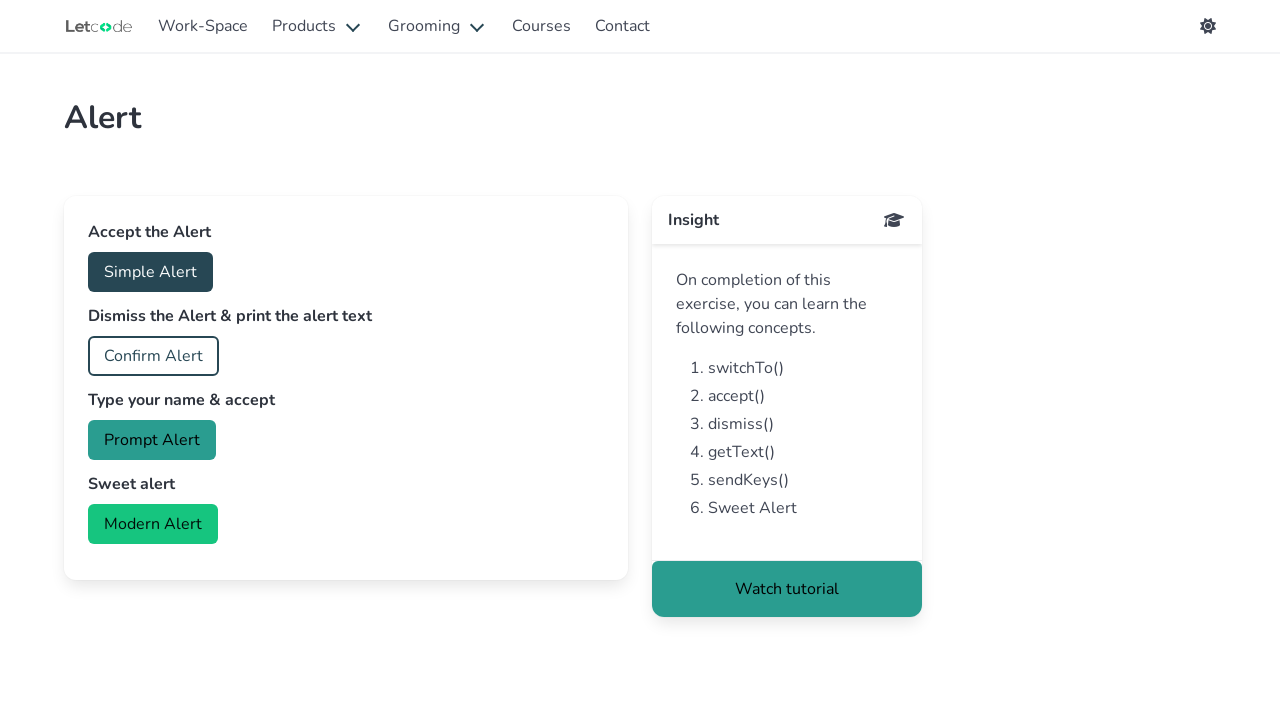

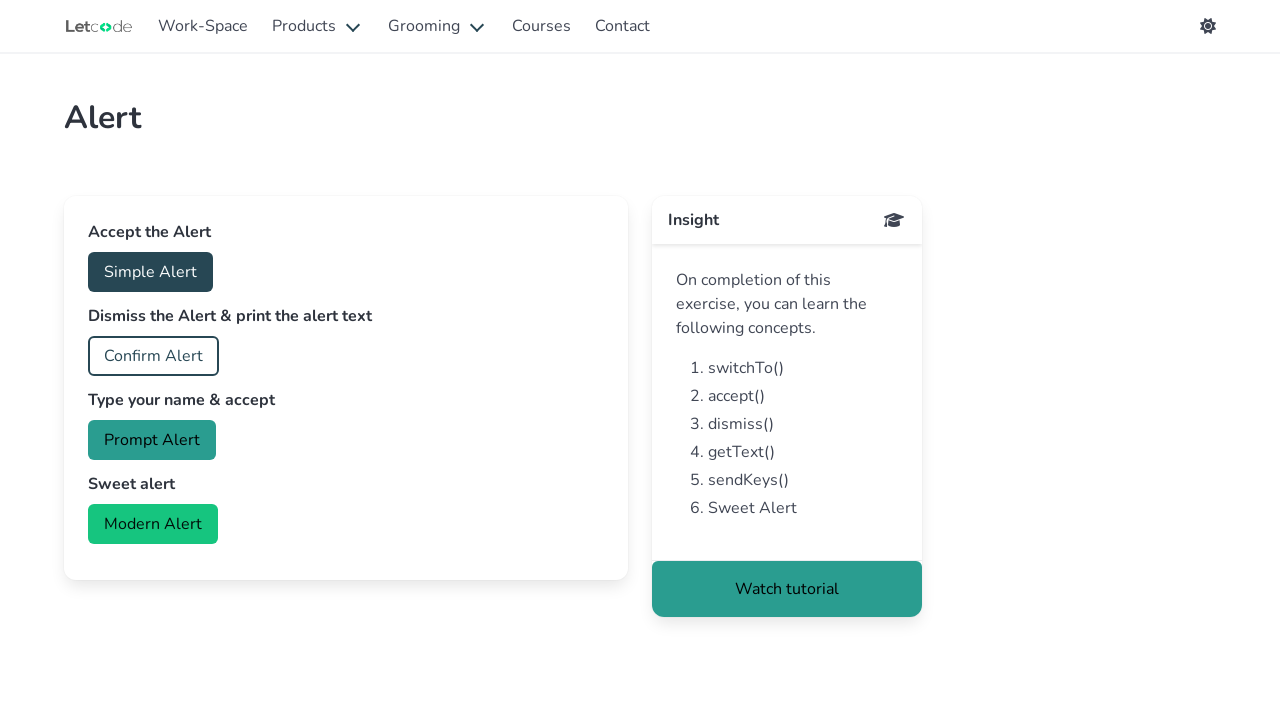